Tests Shadow DOM interaction by accessing elements within a shadow root, clicking a button inside the shadow DOM, and verifying the resulting output message

Starting URL: https://pragmatictesters.github.io/selenium-webdriver-examples/shadow-dom.html

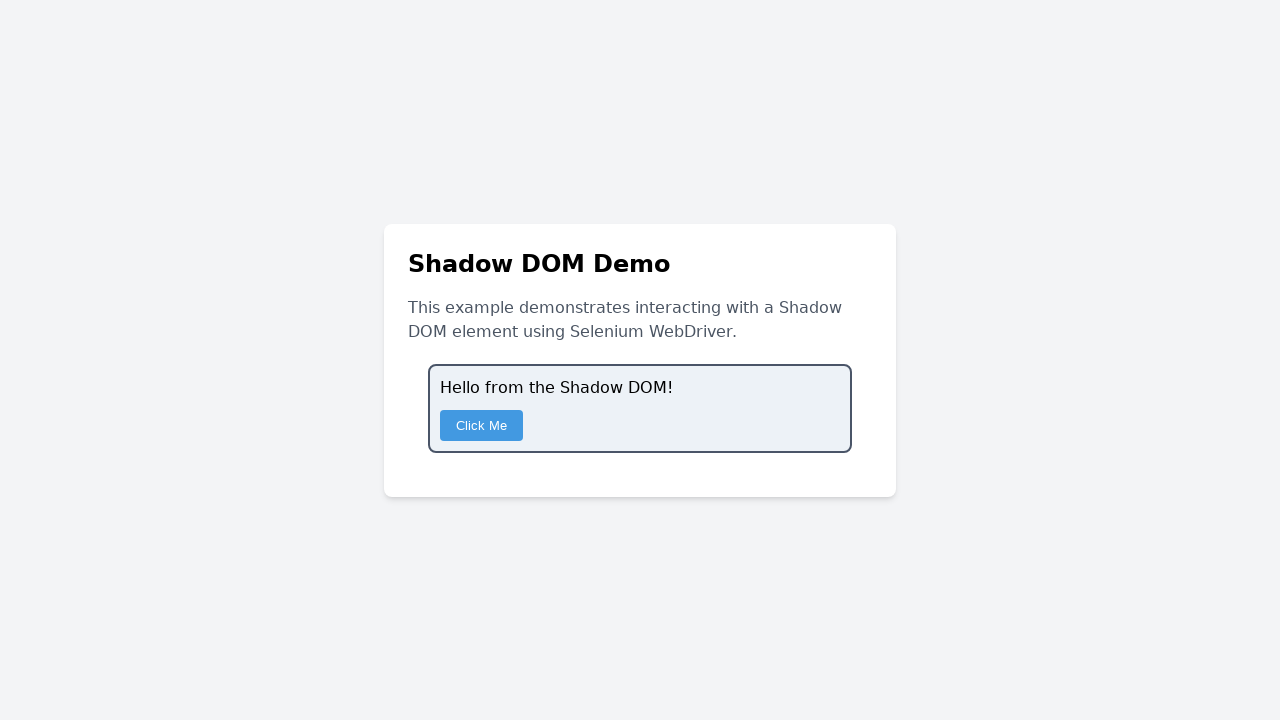

Located shadow host element with id 'shadowHost'
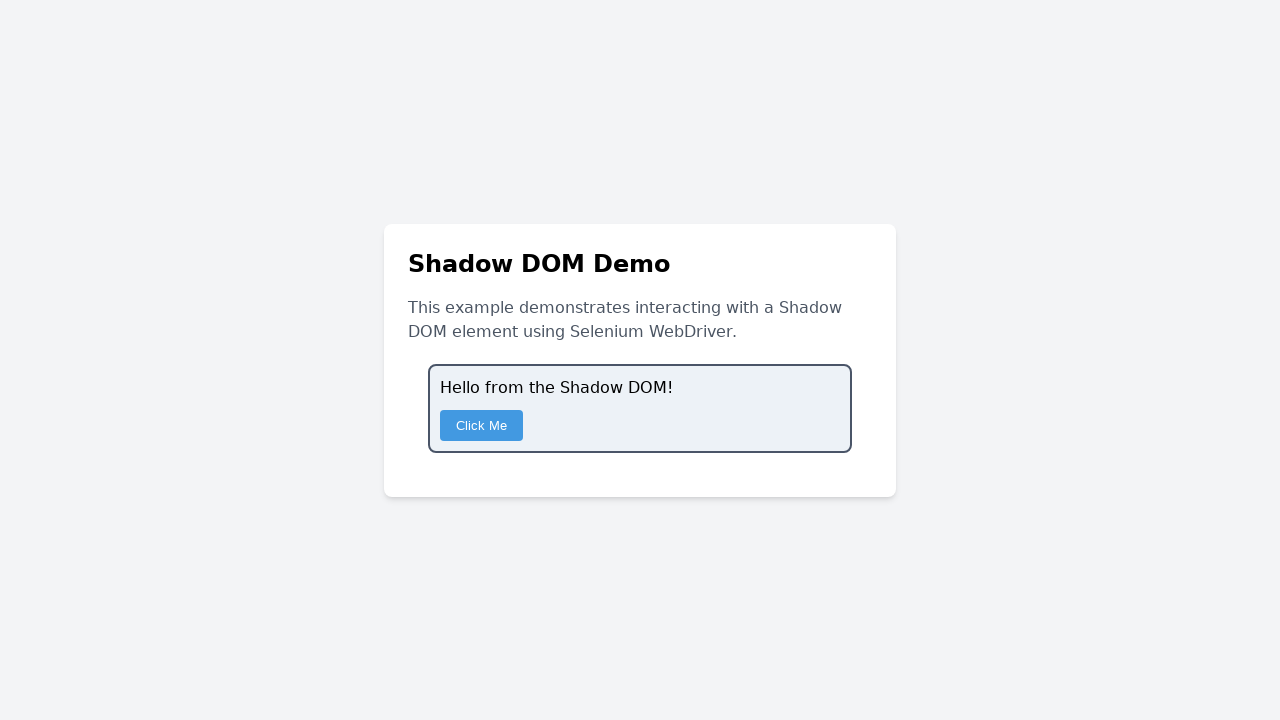

Located message element inside shadow DOM
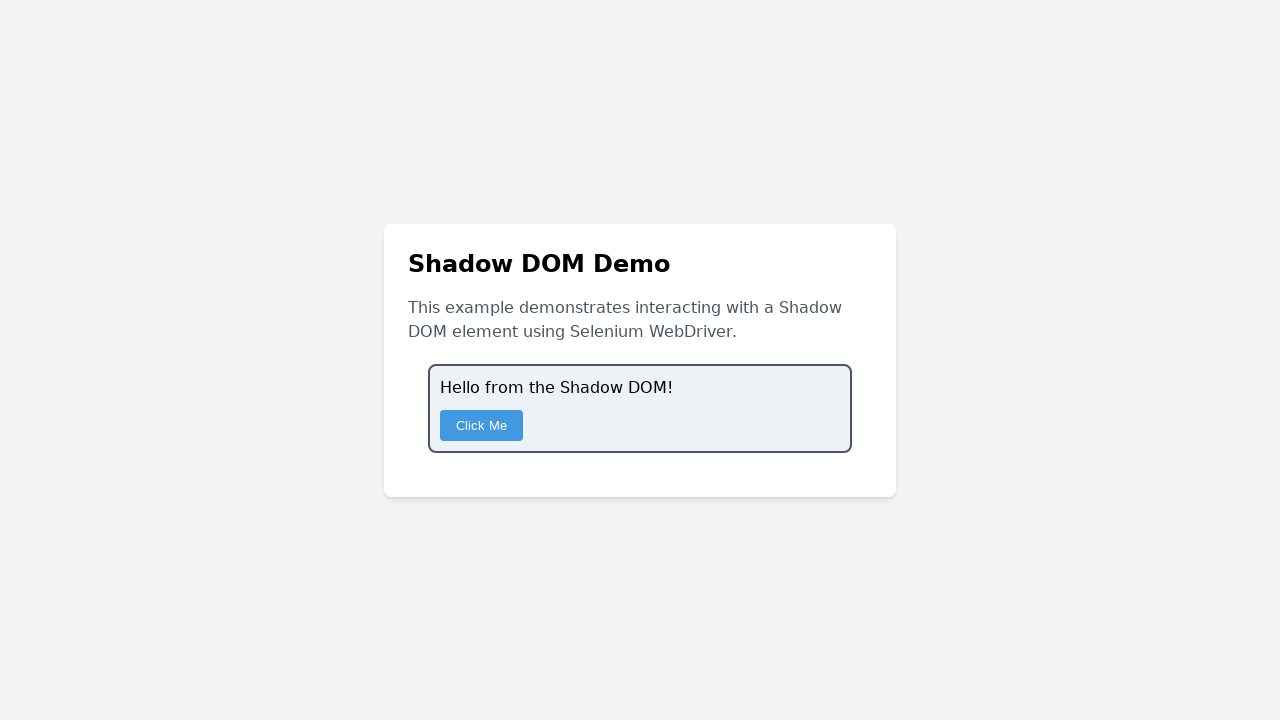

Verified initial message in shadow DOM is 'Hello from the Shadow DOM!'
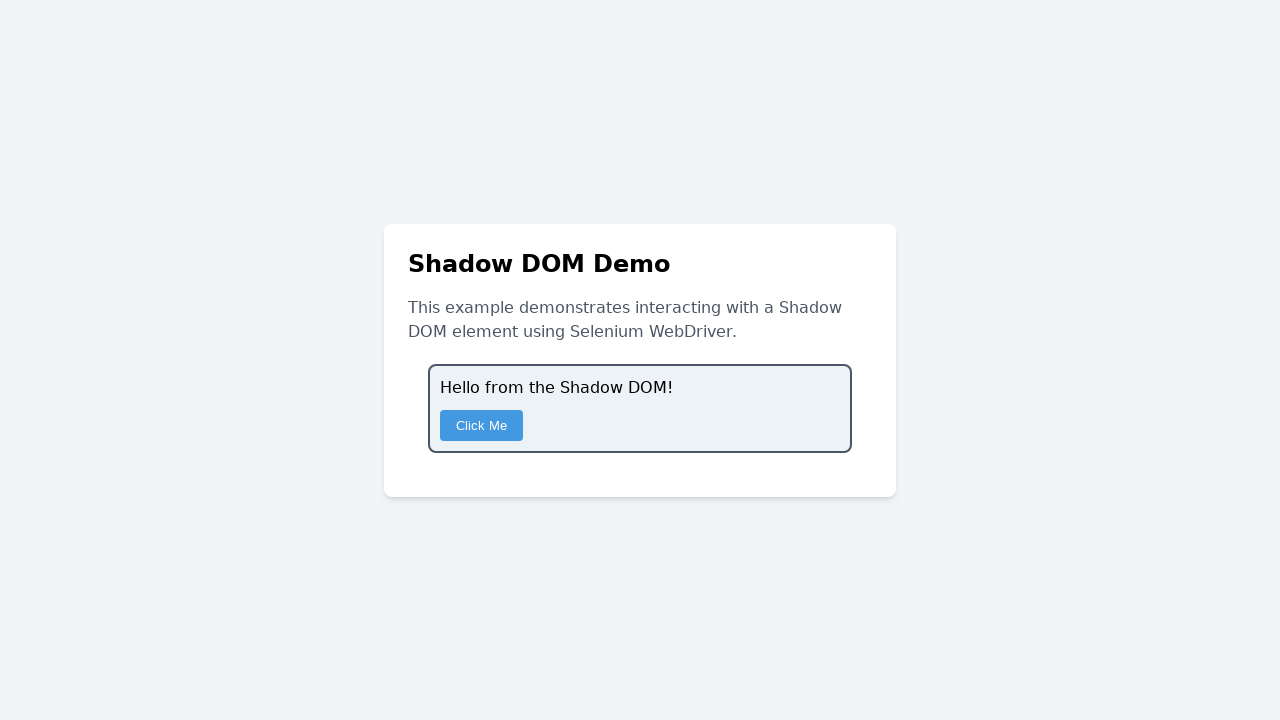

Located button element inside shadow DOM
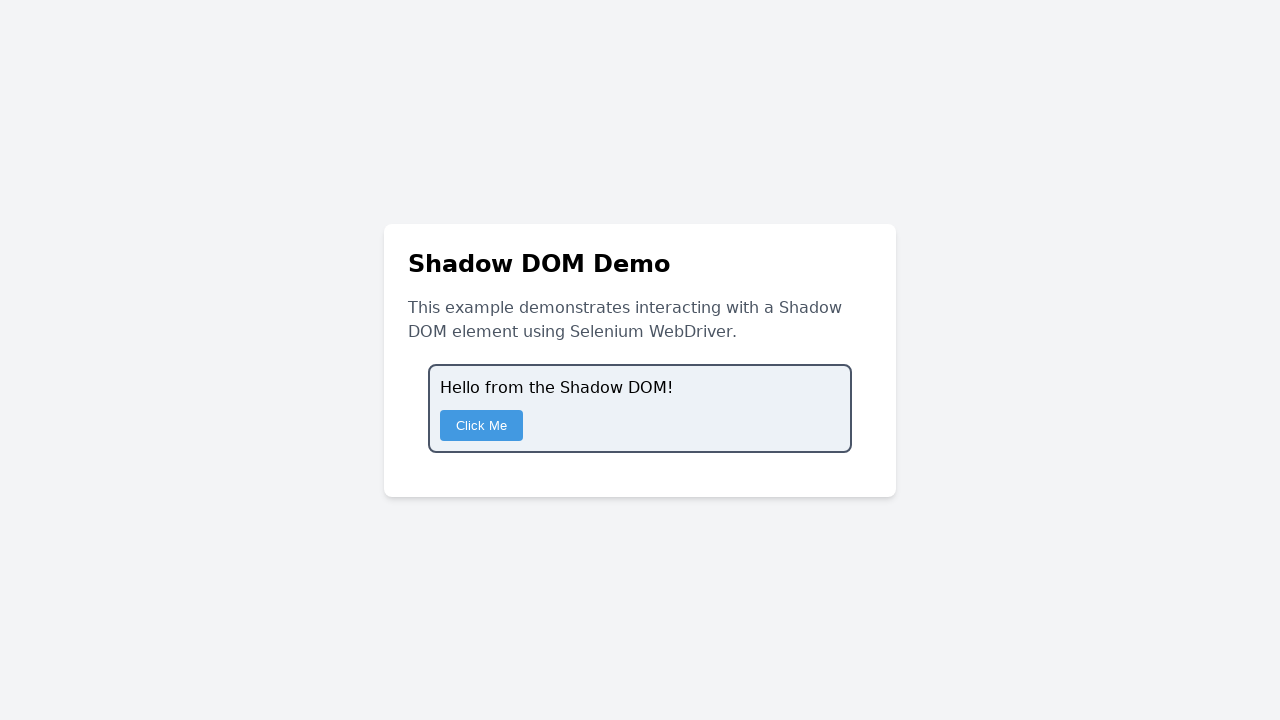

Clicked button inside shadow DOM at (482, 425) on #shadowHost >> button
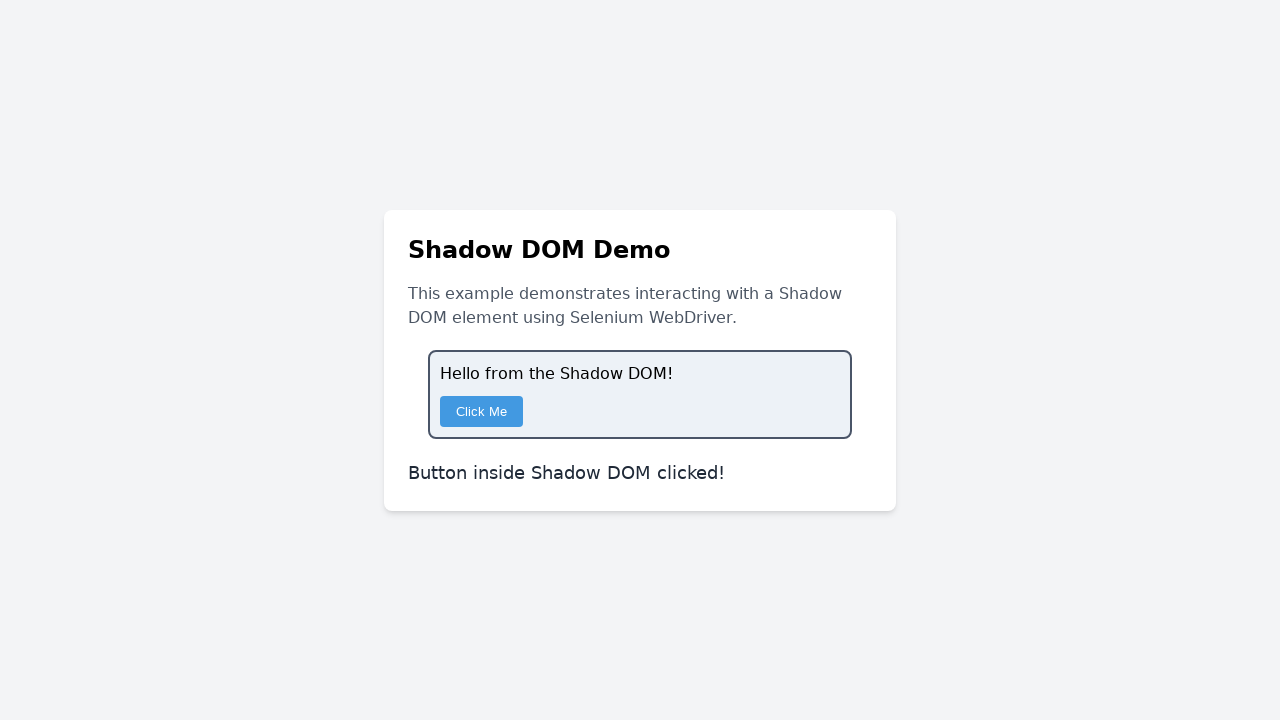

Located output message element with id 'outputMessage'
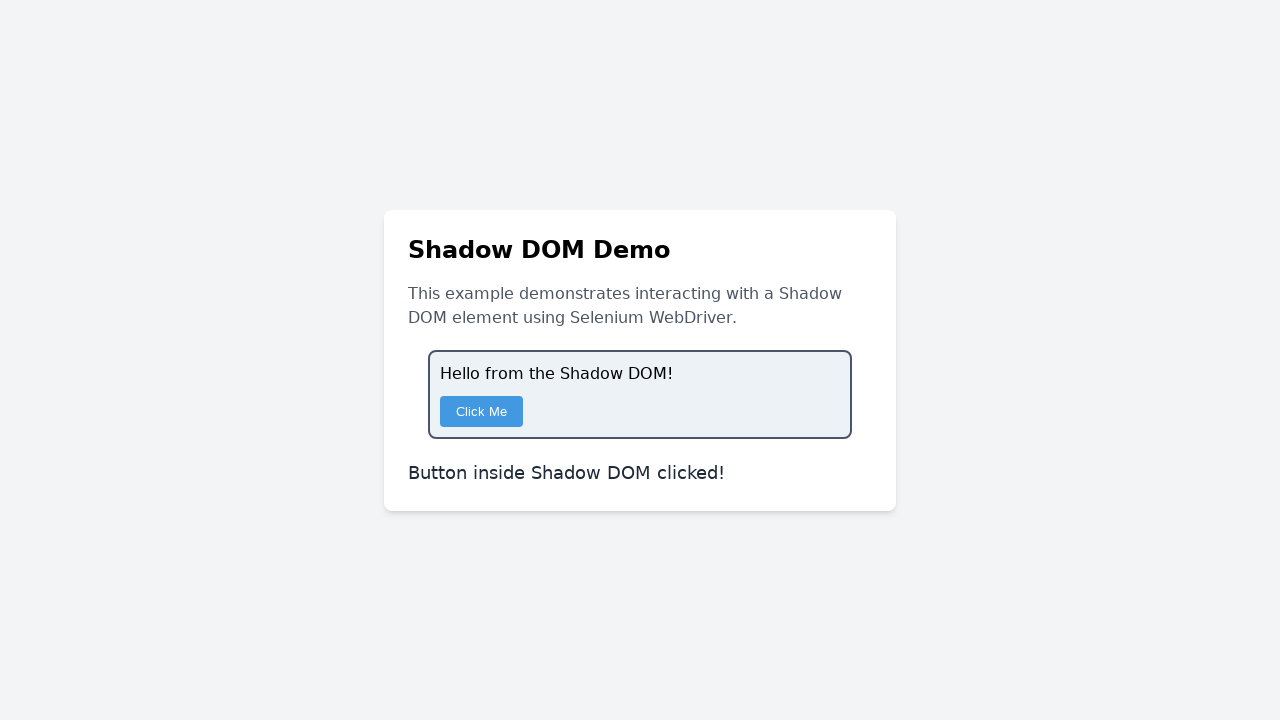

Verified output message after clicking button is 'Button inside Shadow DOM clicked!'
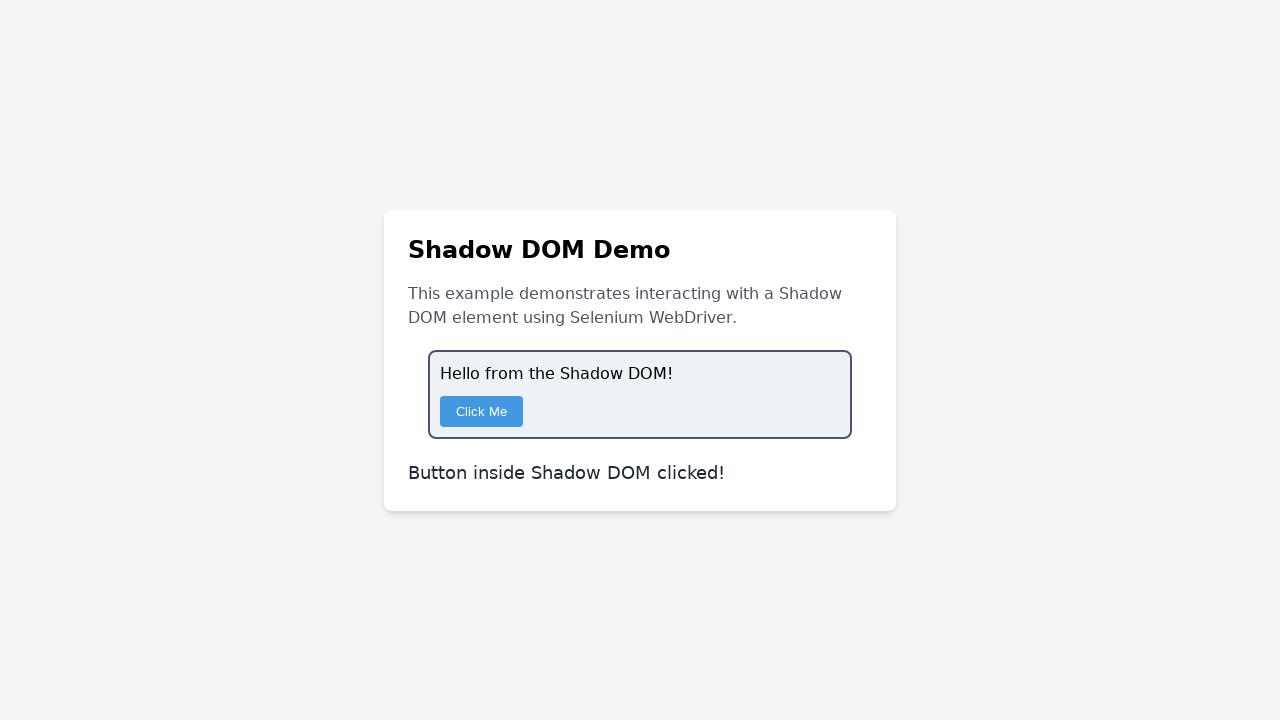

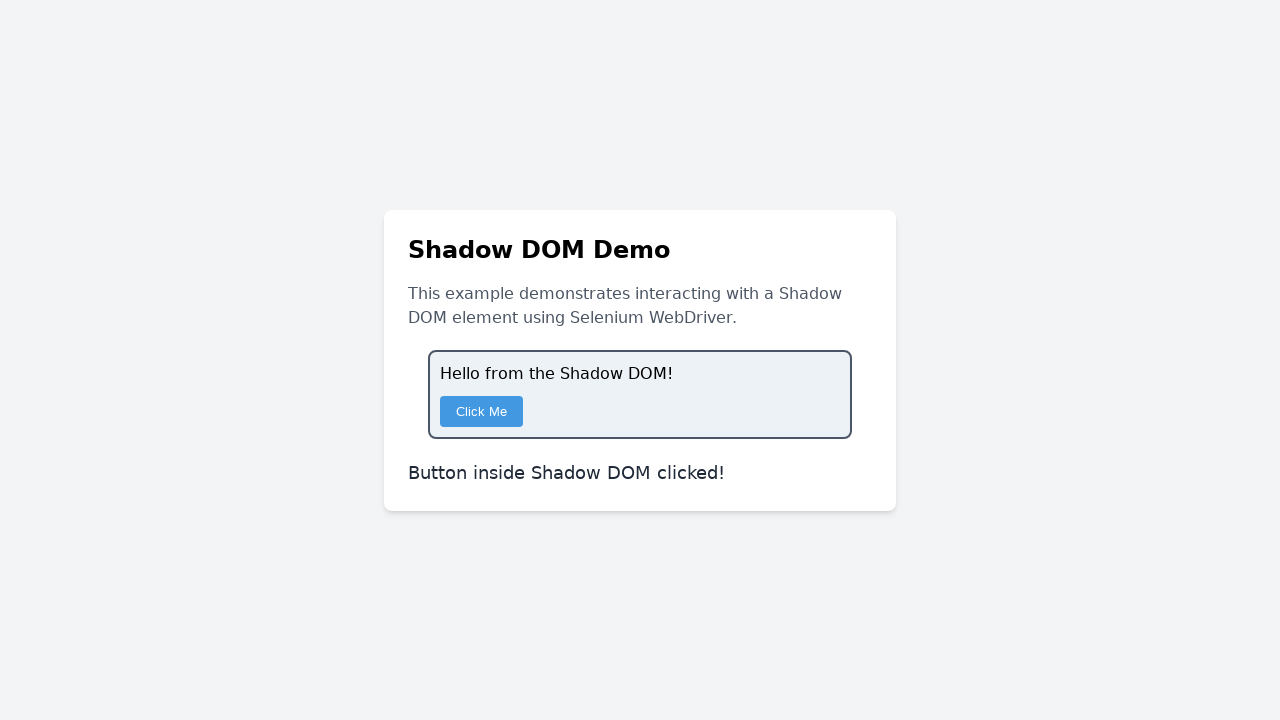